Tests passenger selection dropdown functionality by clicking to open the dropdown, incrementing the adult passenger count 4 times, and closing the dropdown panel.

Starting URL: https://rahulshettyacademy.com/dropdownsPractise/

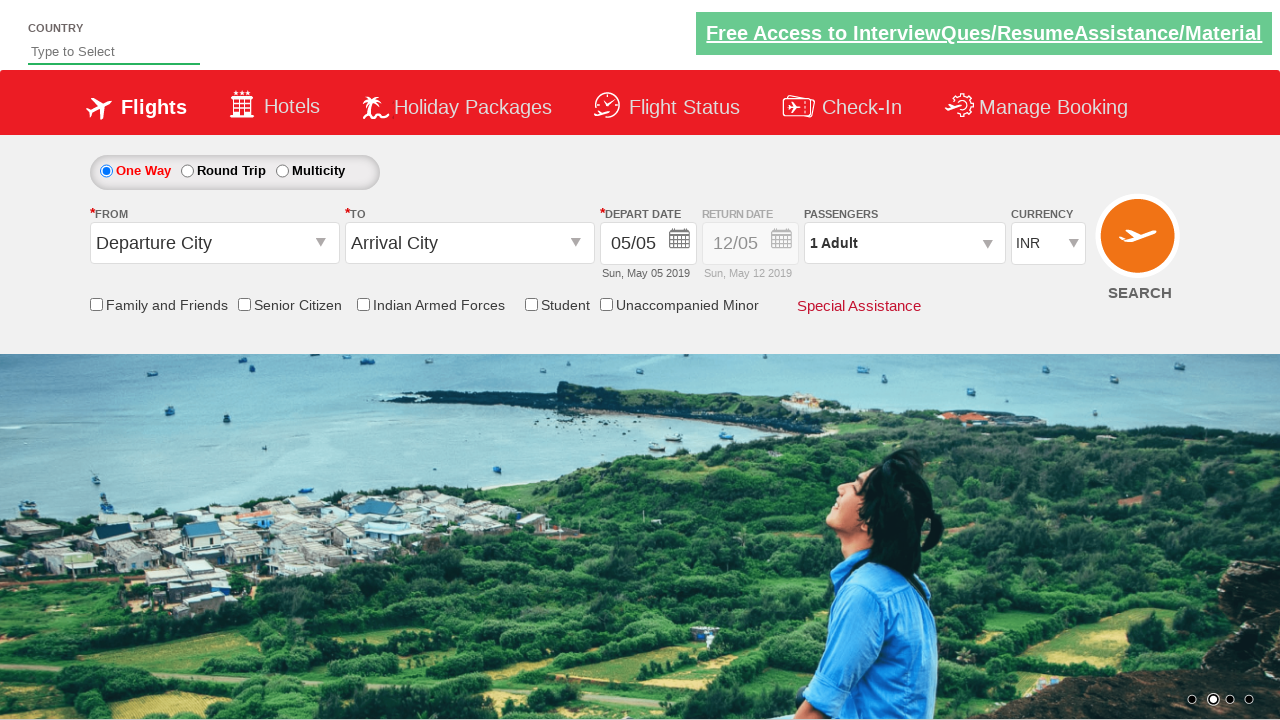

Clicked passenger info dropdown to open it at (904, 243) on #divpaxinfo
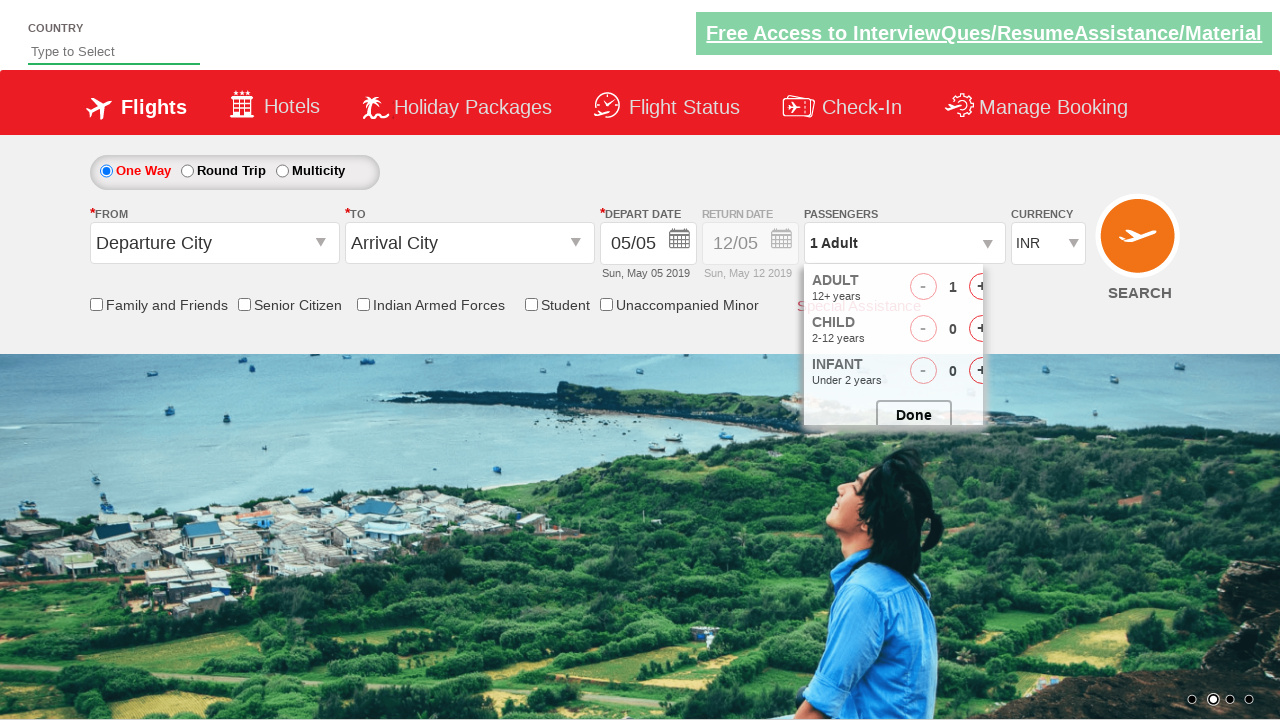

Waited for dropdown to be visible
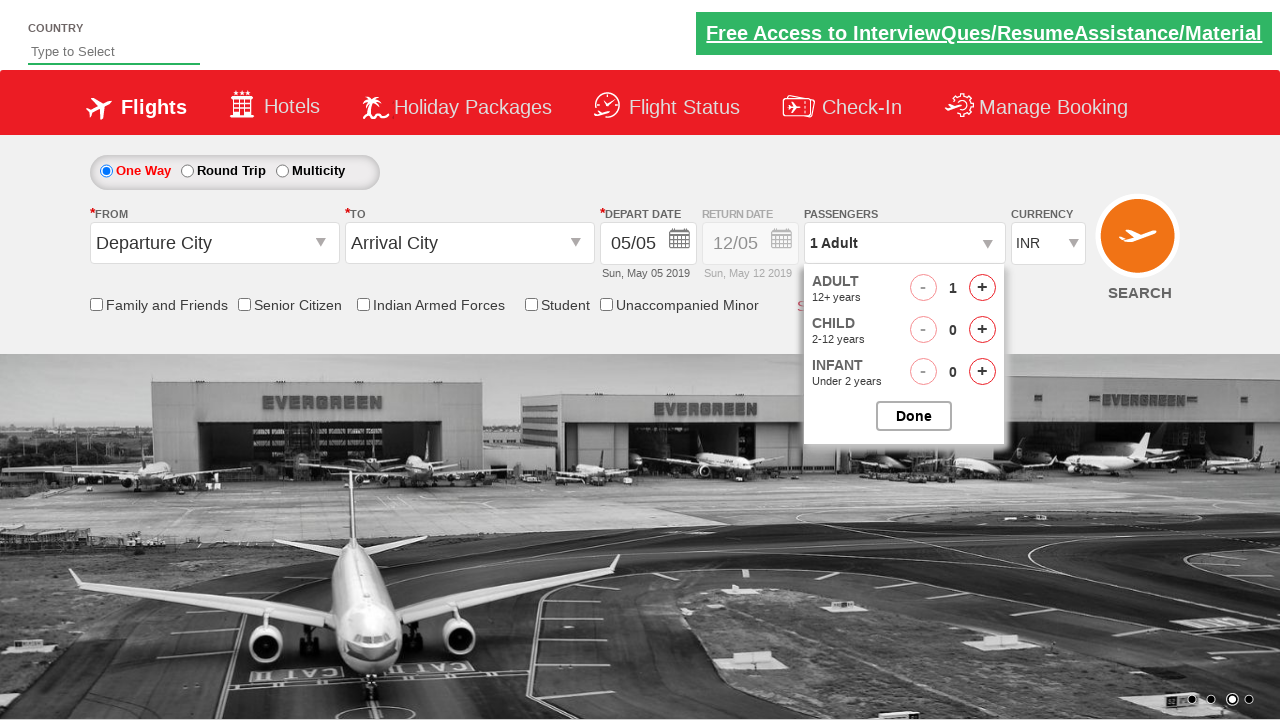

Incremented adult passenger count (iteration 1/4) at (982, 288) on xpath=//span[@id='hrefIncAdt']
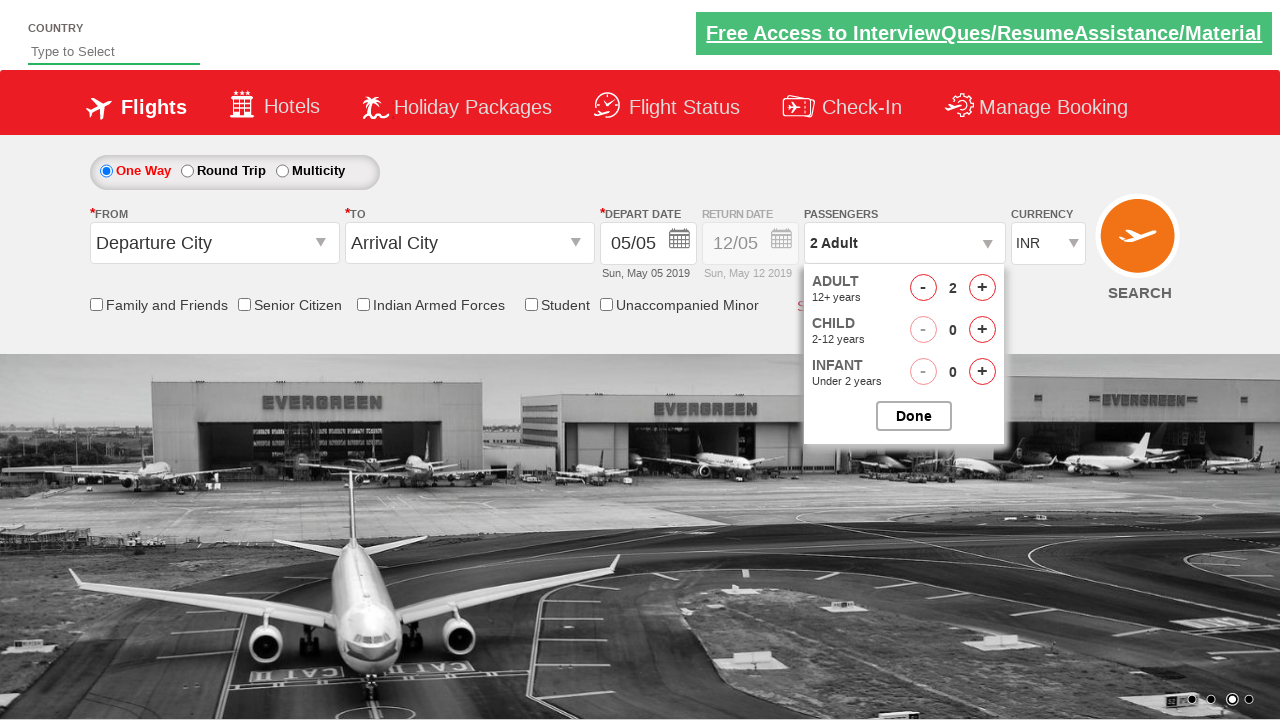

Incremented adult passenger count (iteration 2/4) at (982, 288) on xpath=//span[@id='hrefIncAdt']
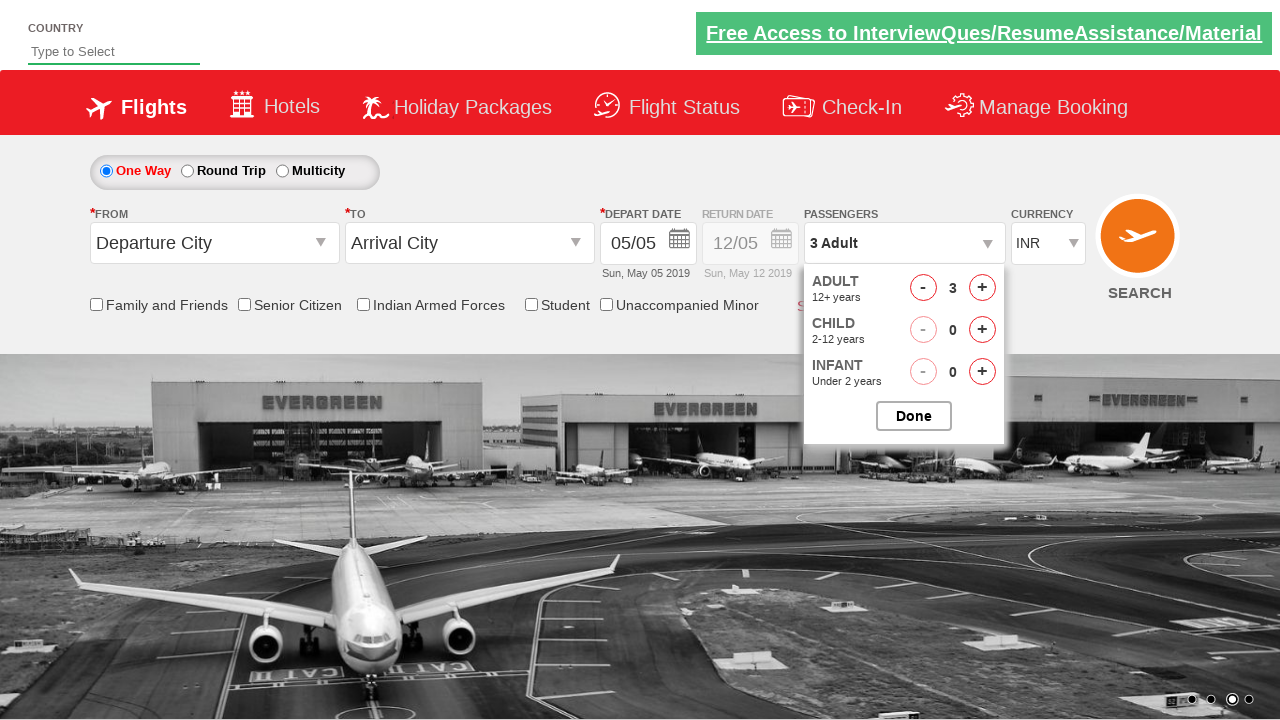

Incremented adult passenger count (iteration 3/4) at (982, 288) on xpath=//span[@id='hrefIncAdt']
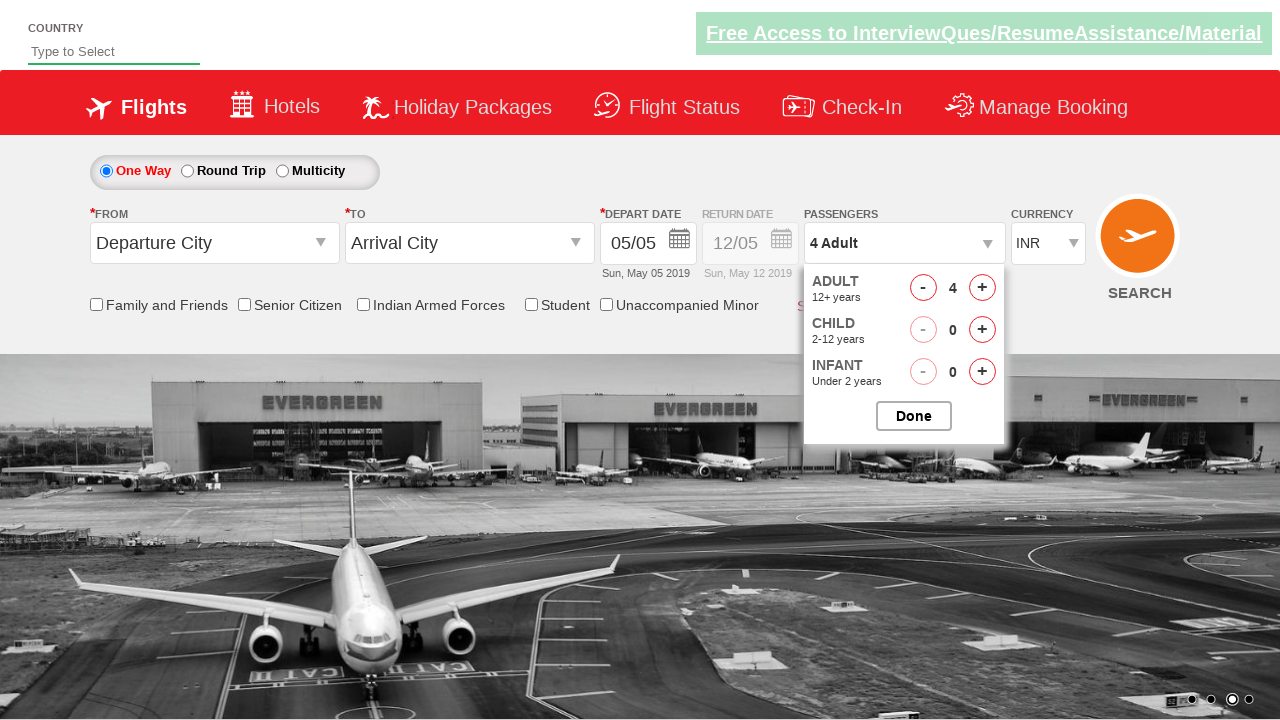

Incremented adult passenger count (iteration 4/4) at (982, 288) on xpath=//span[@id='hrefIncAdt']
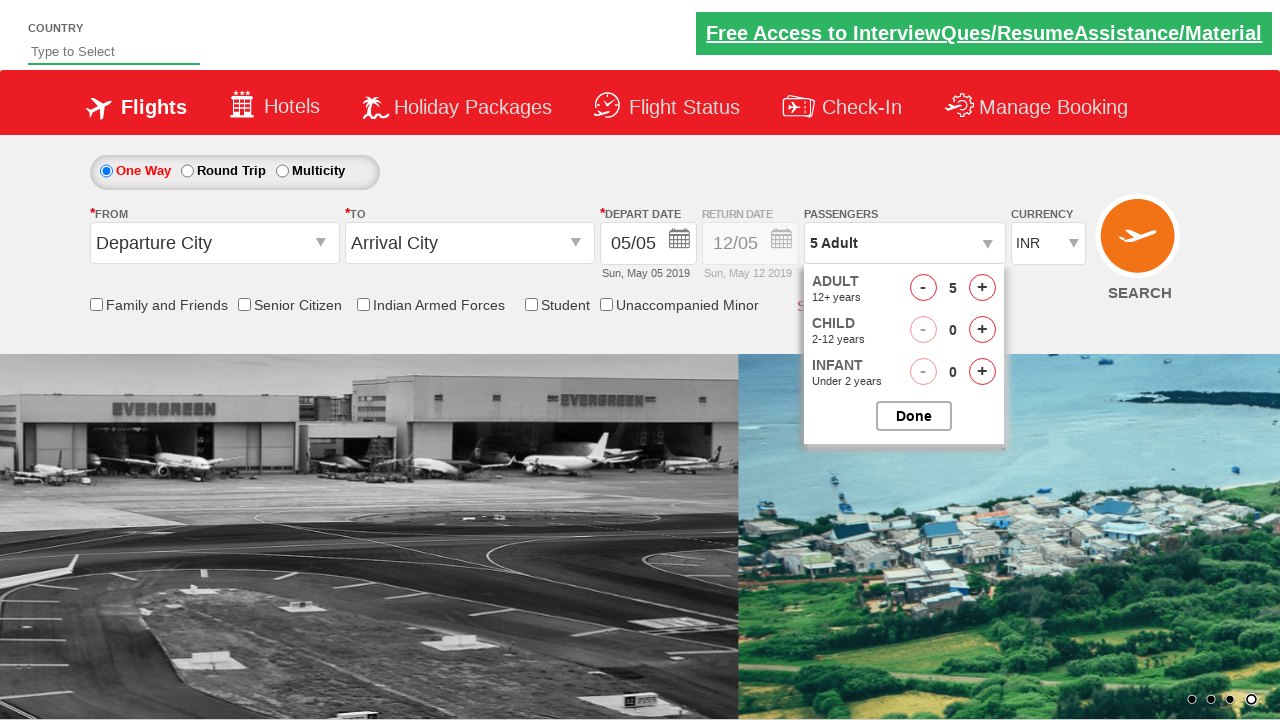

Waited for UI to update after passenger count changes
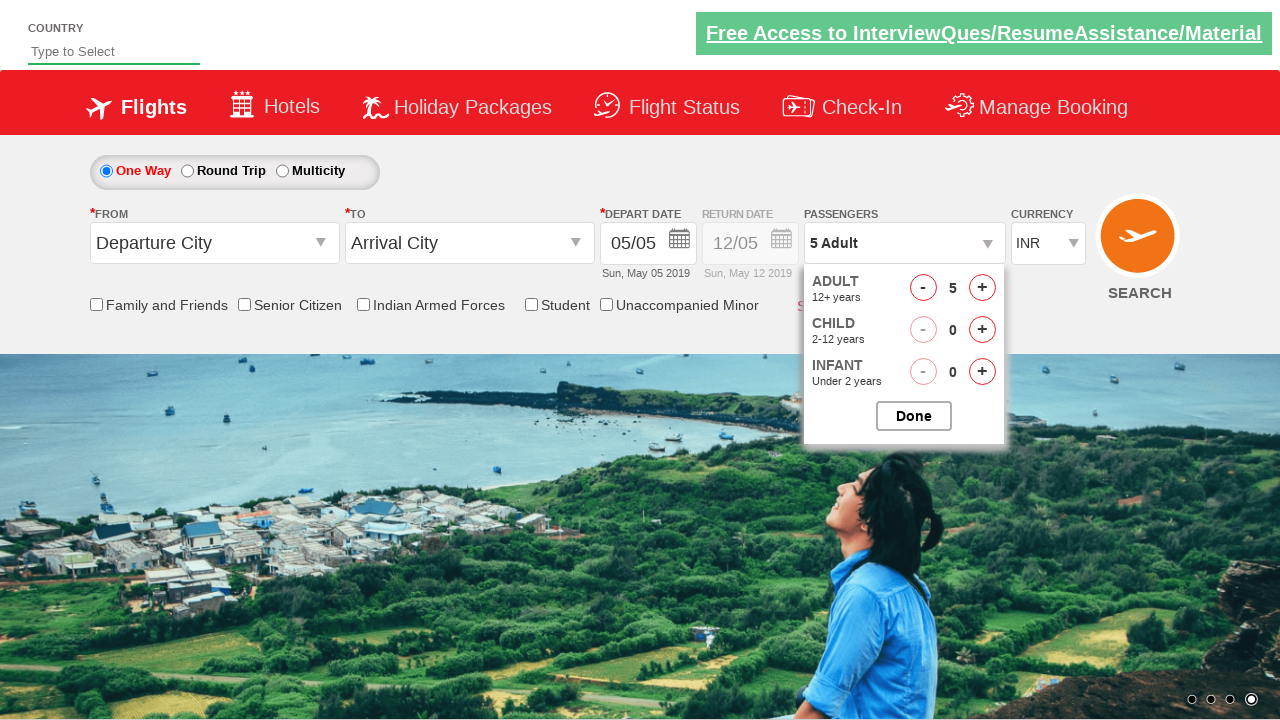

Clicked to close the passenger options dropdown at (914, 416) on #btnclosepaxoption
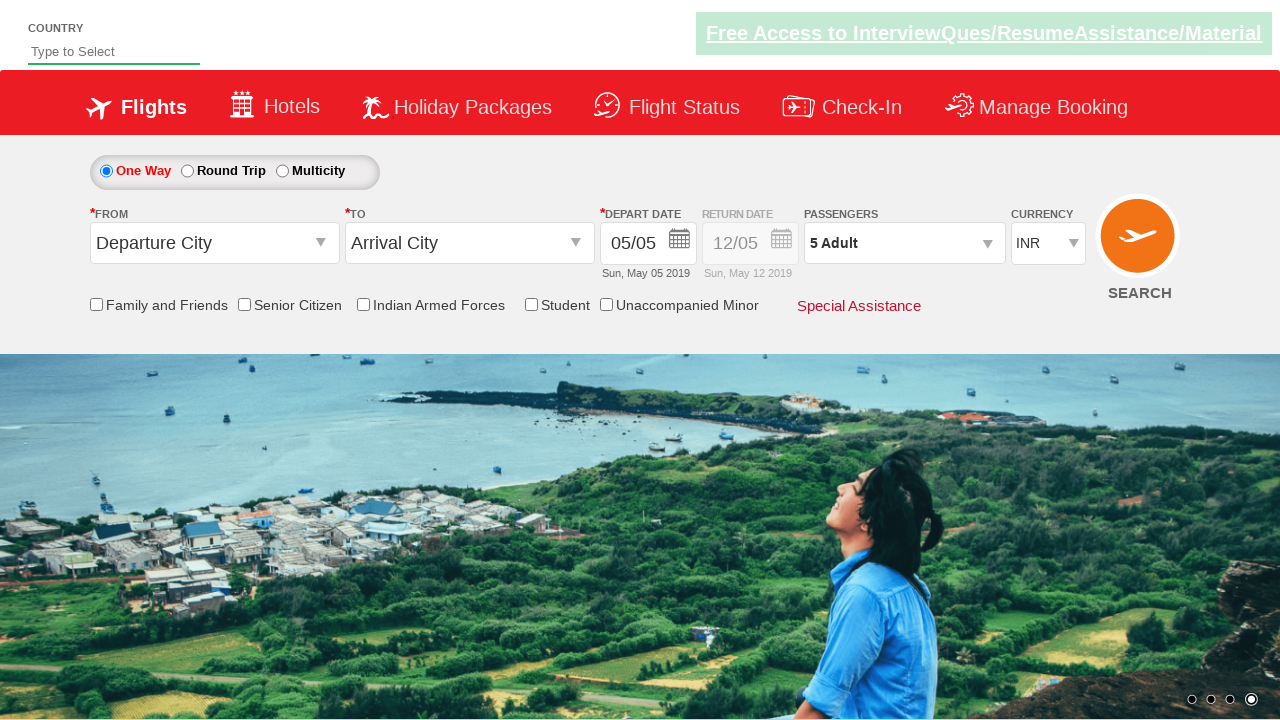

Waited for dropdown to close completely
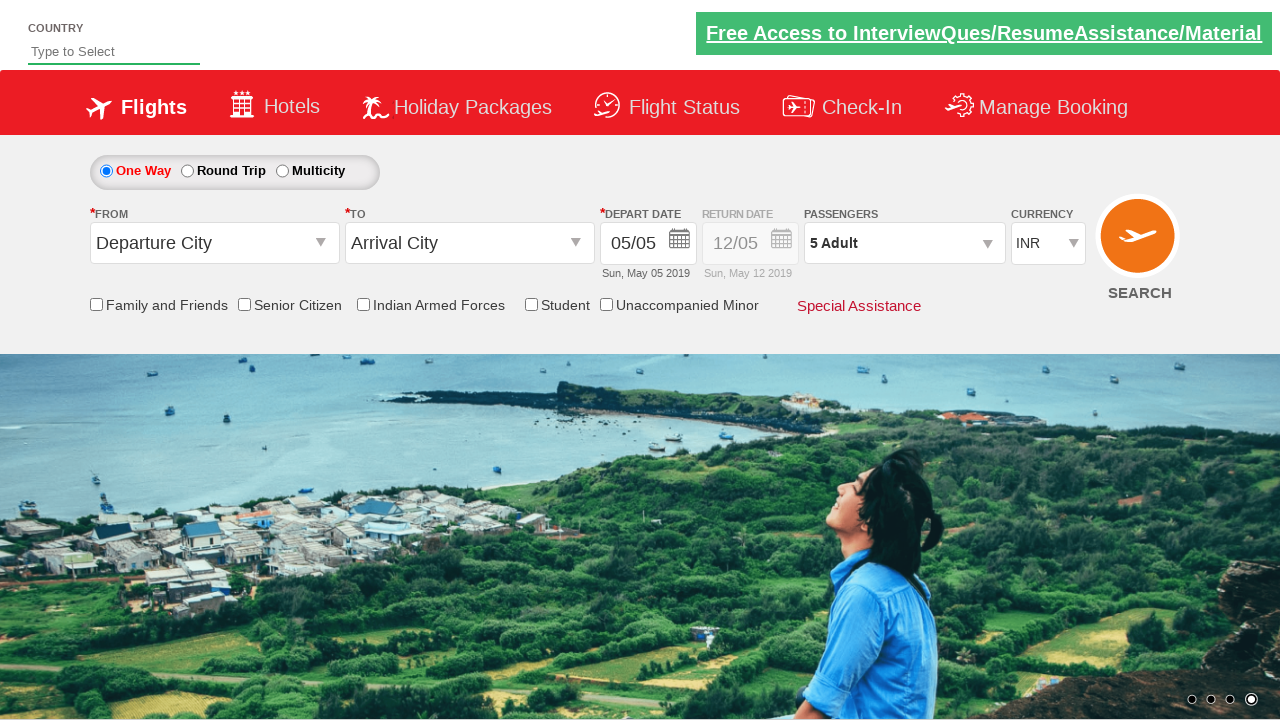

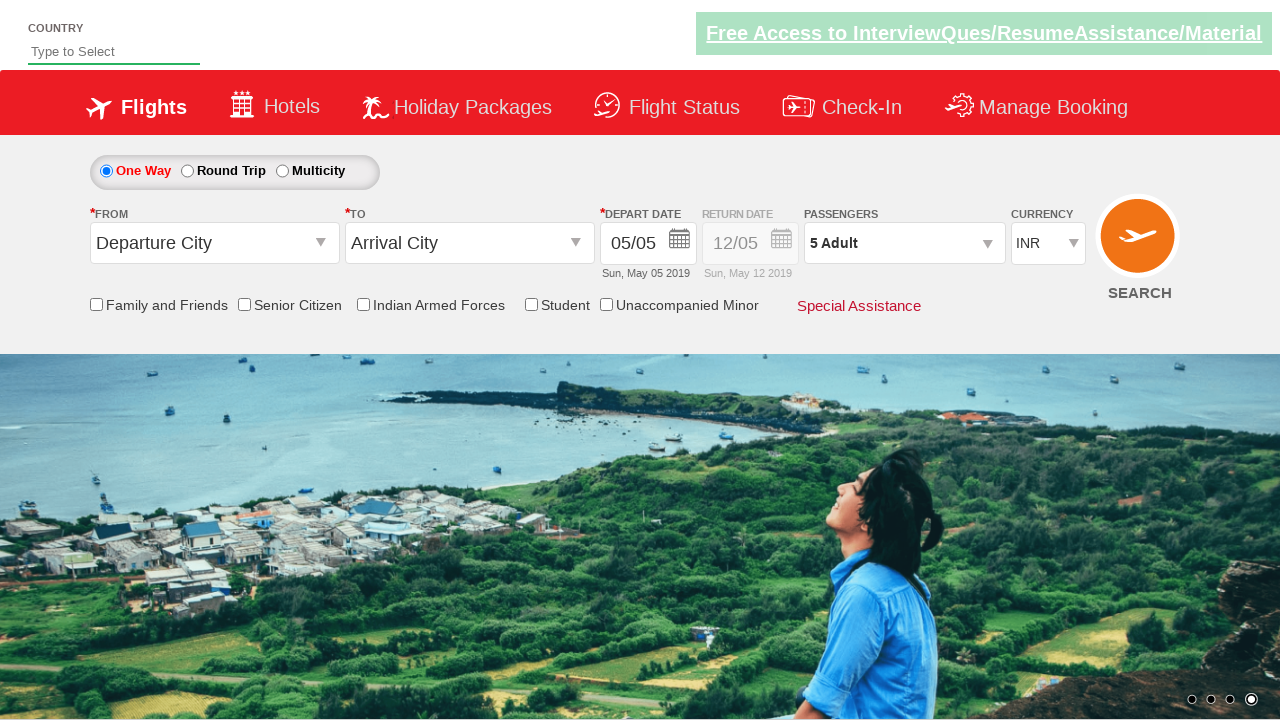